Opens the nopCommerce demo website, maximizes the browser window, and verifies the page has loaded by checking the current URL.

Starting URL: https://demo.nopcommerce.com/

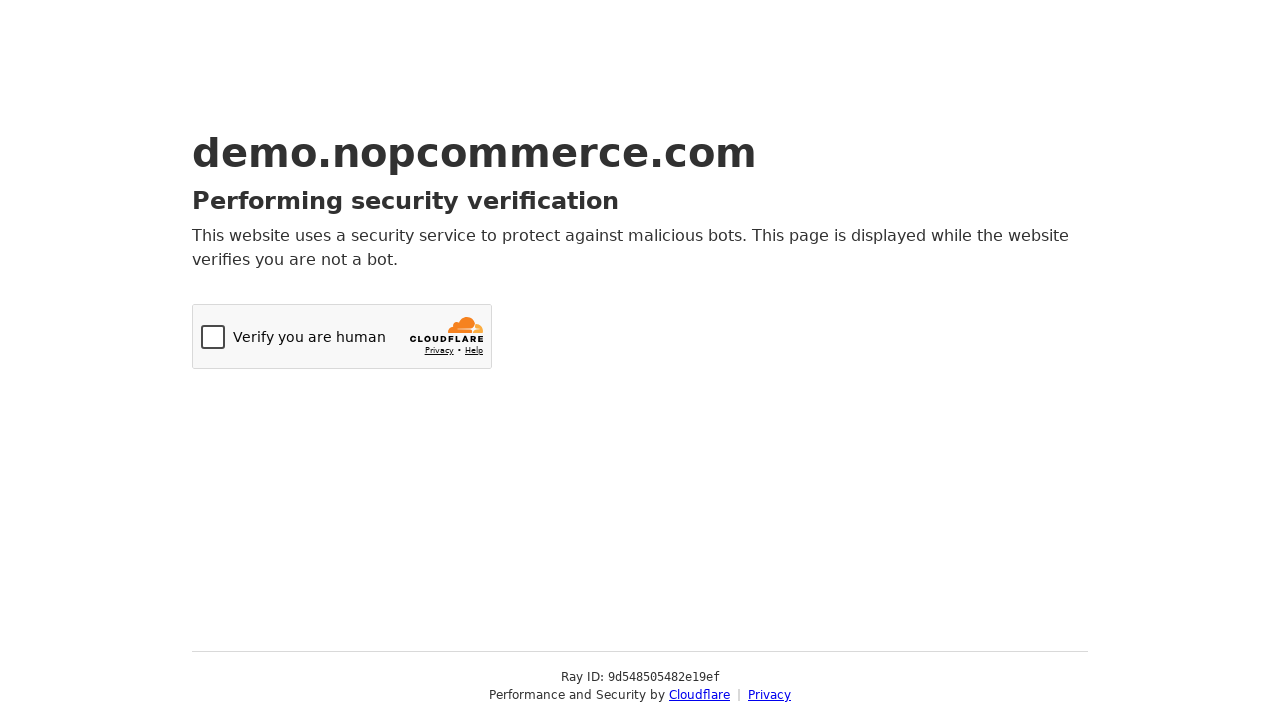

Set viewport size to 1920x1080 to maximize browser window
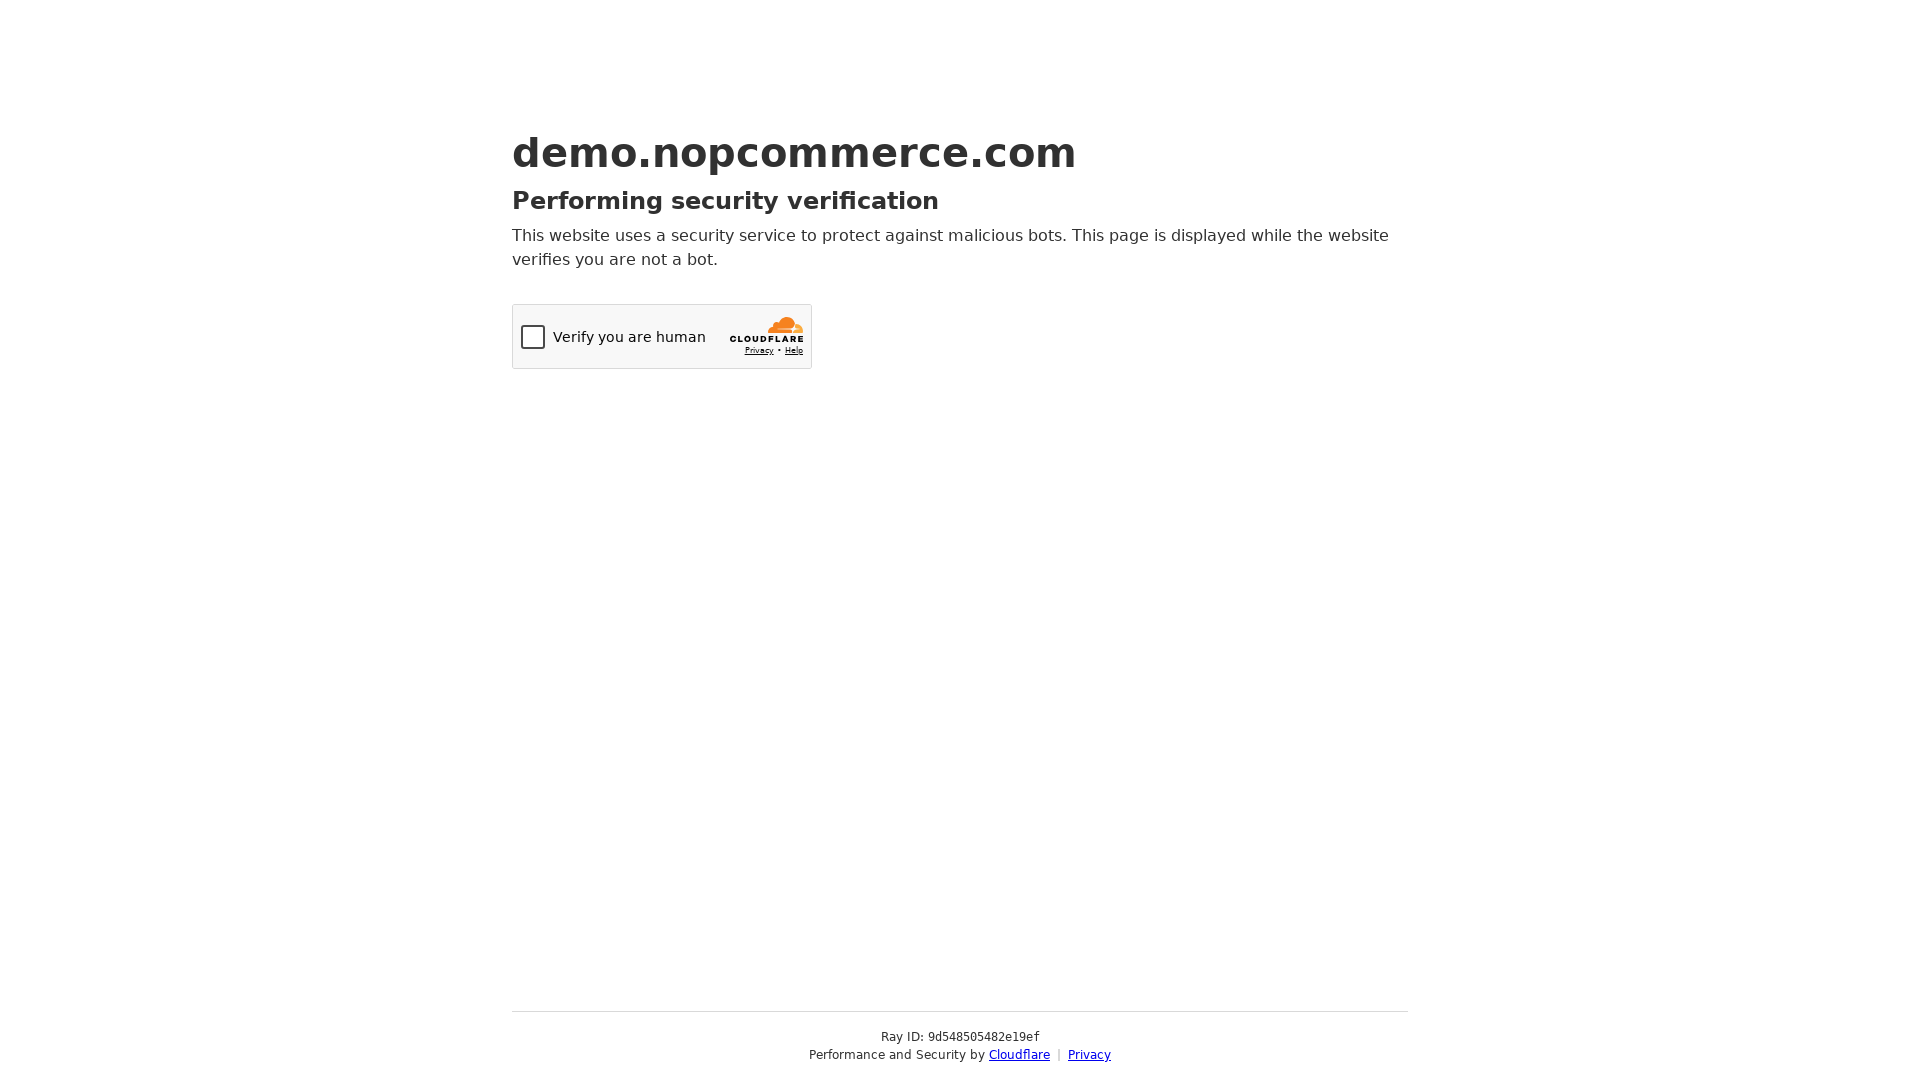

Waited for page to reach domcontentloaded state
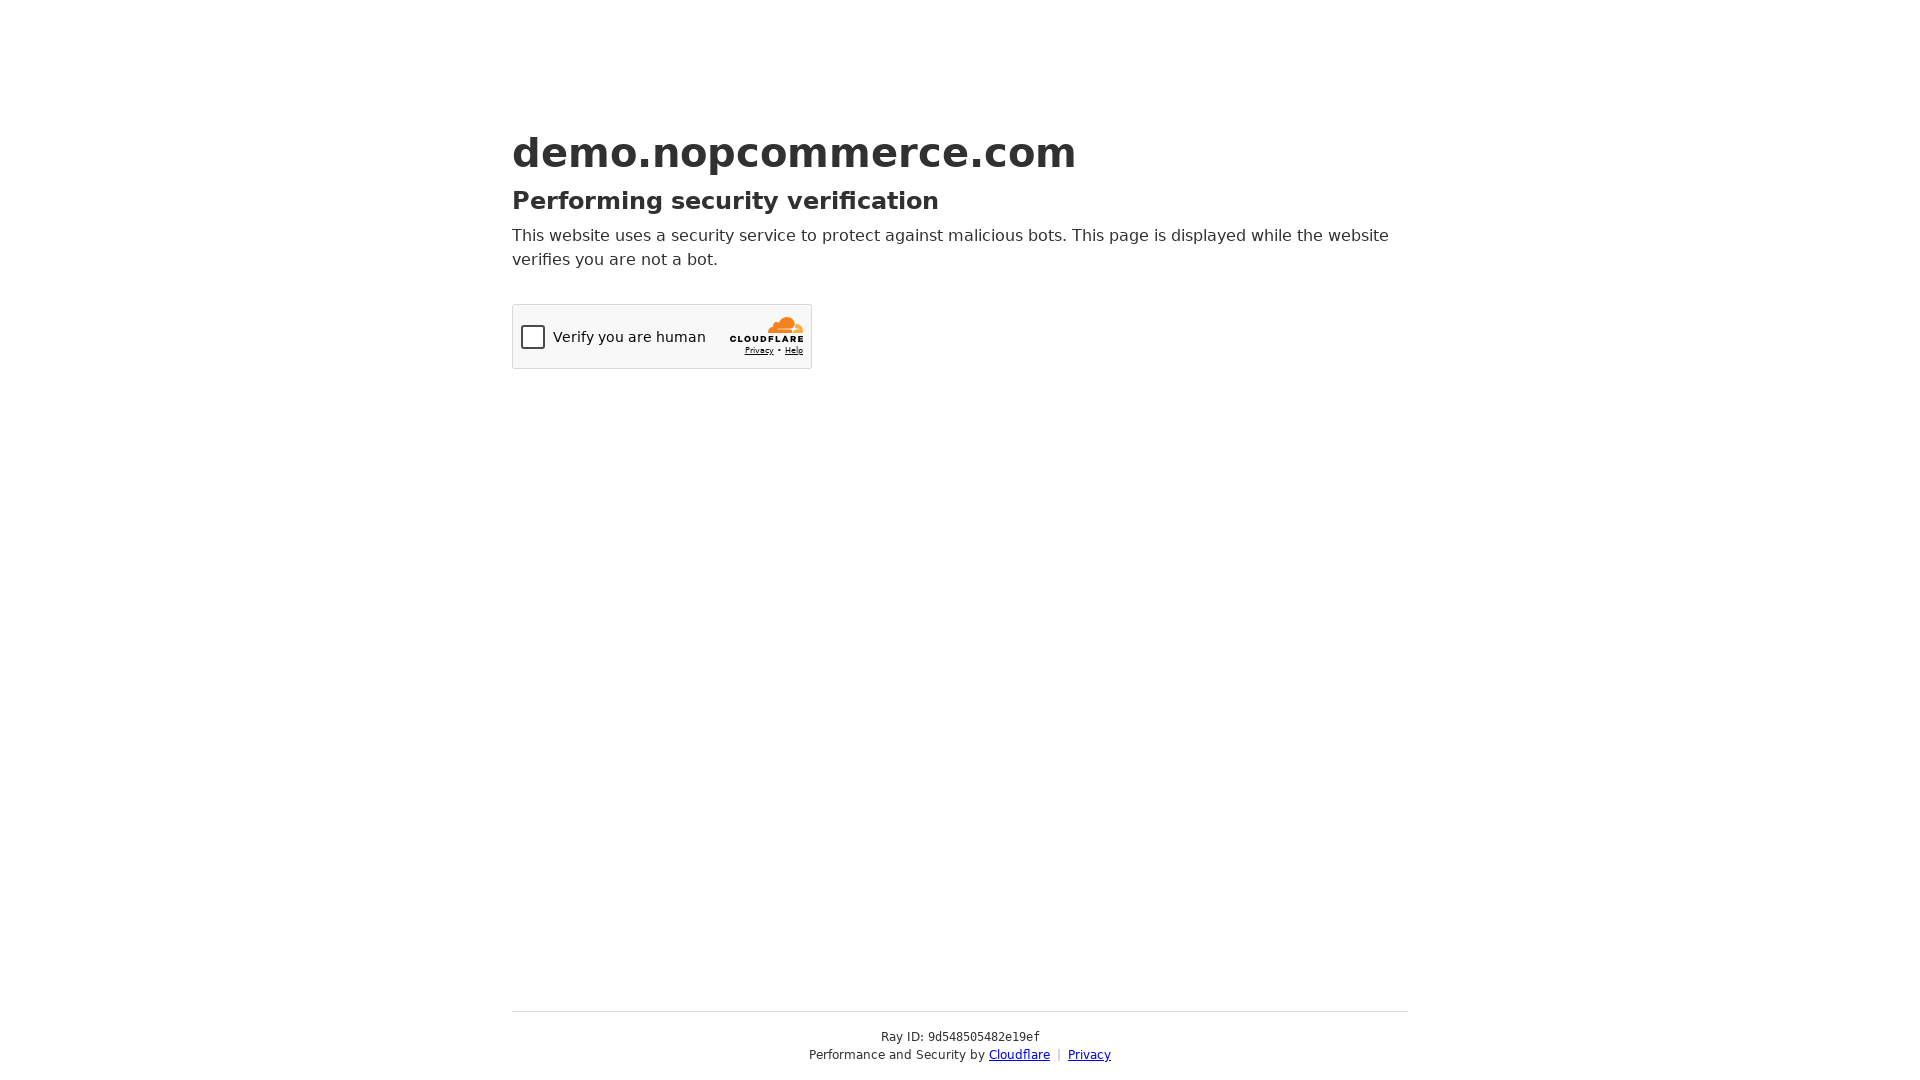

Verified page loaded successfully at URL: https://demo.nopcommerce.com/
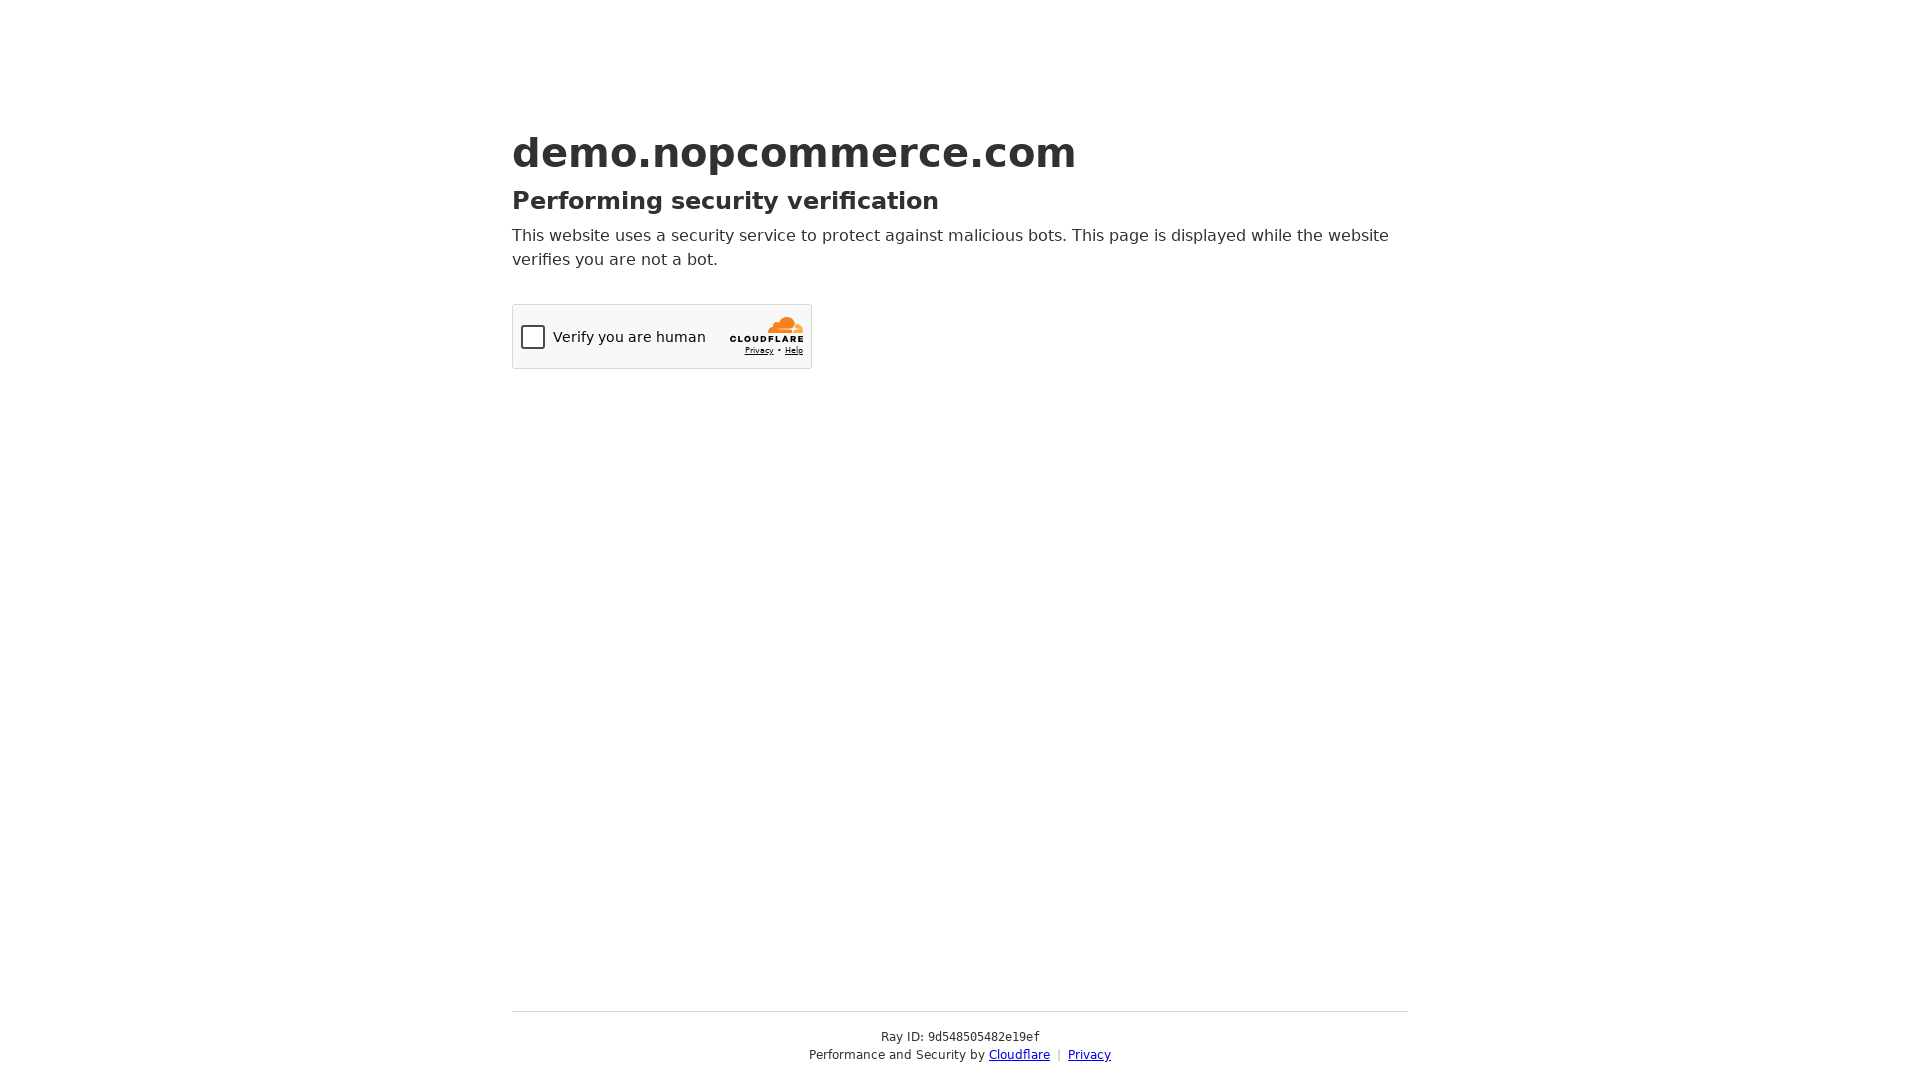

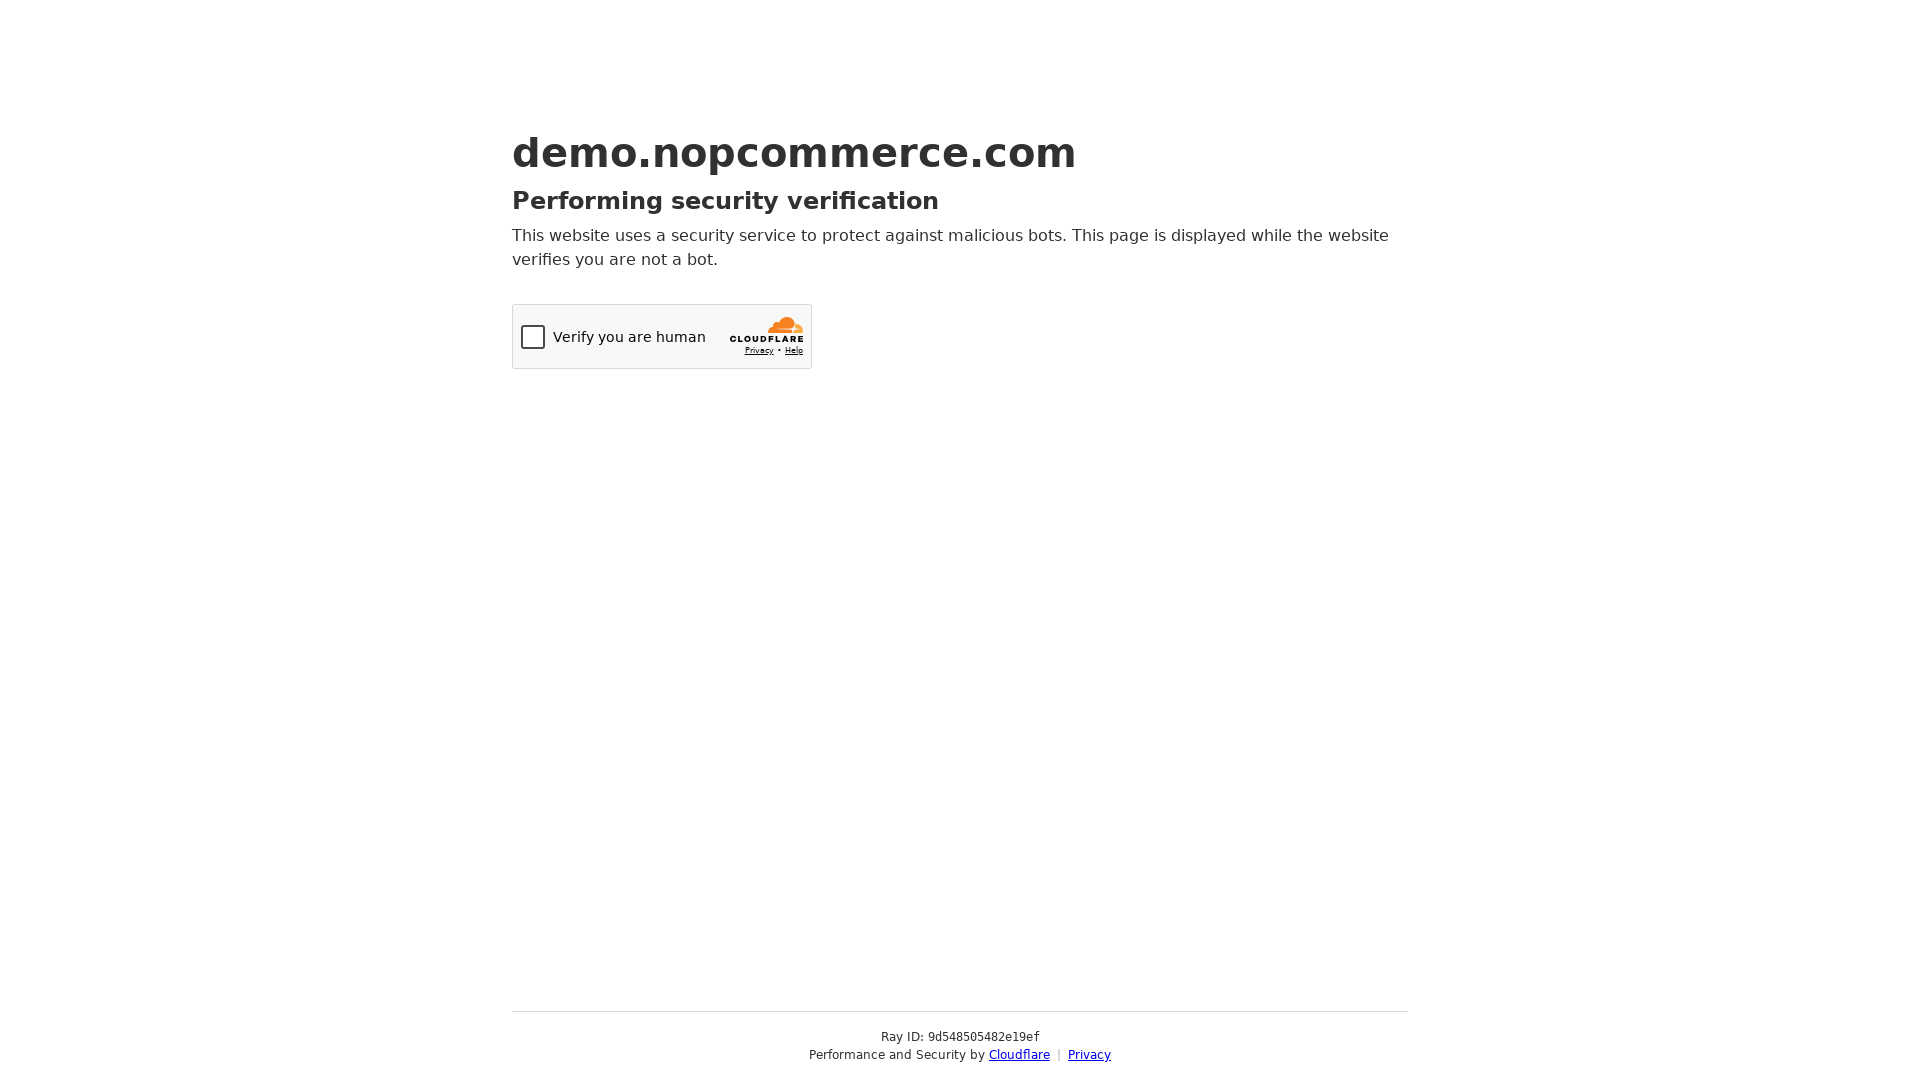